Tests the add/remove elements functionality by clicking the "Add Element" button to create a new element, then clicking the "Delete" button to remove it, and verifying the add/delete cycle works correctly.

Starting URL: https://the-internet.herokuapp.com/add_remove_elements/

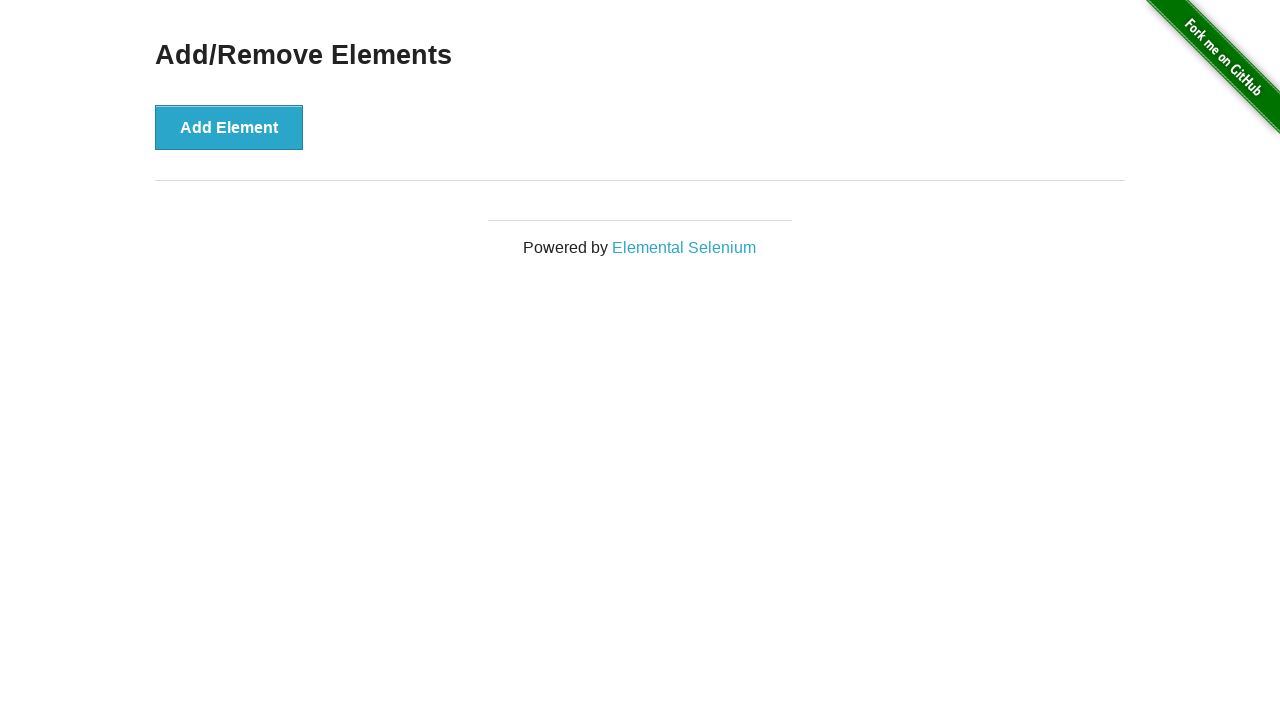

Clicked 'Add Element' button to create a new element at (229, 127) on button[onclick='addElement()']
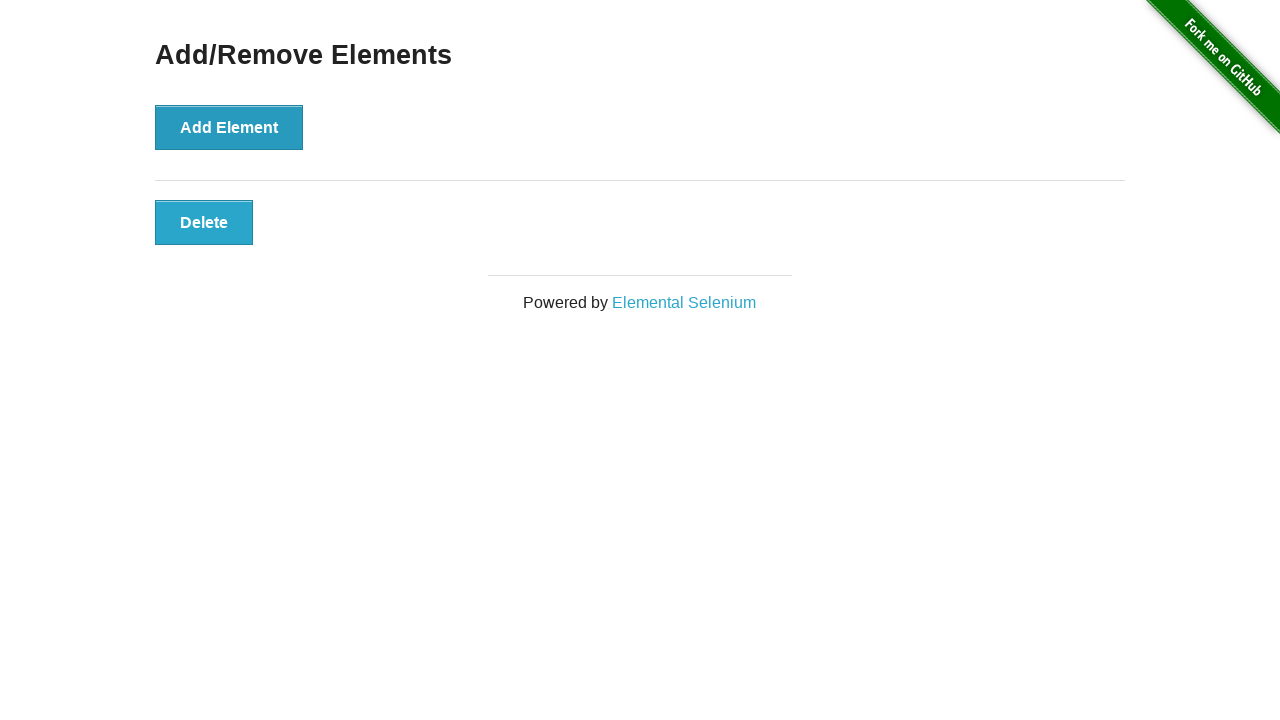

Delete button appeared, confirming element was added
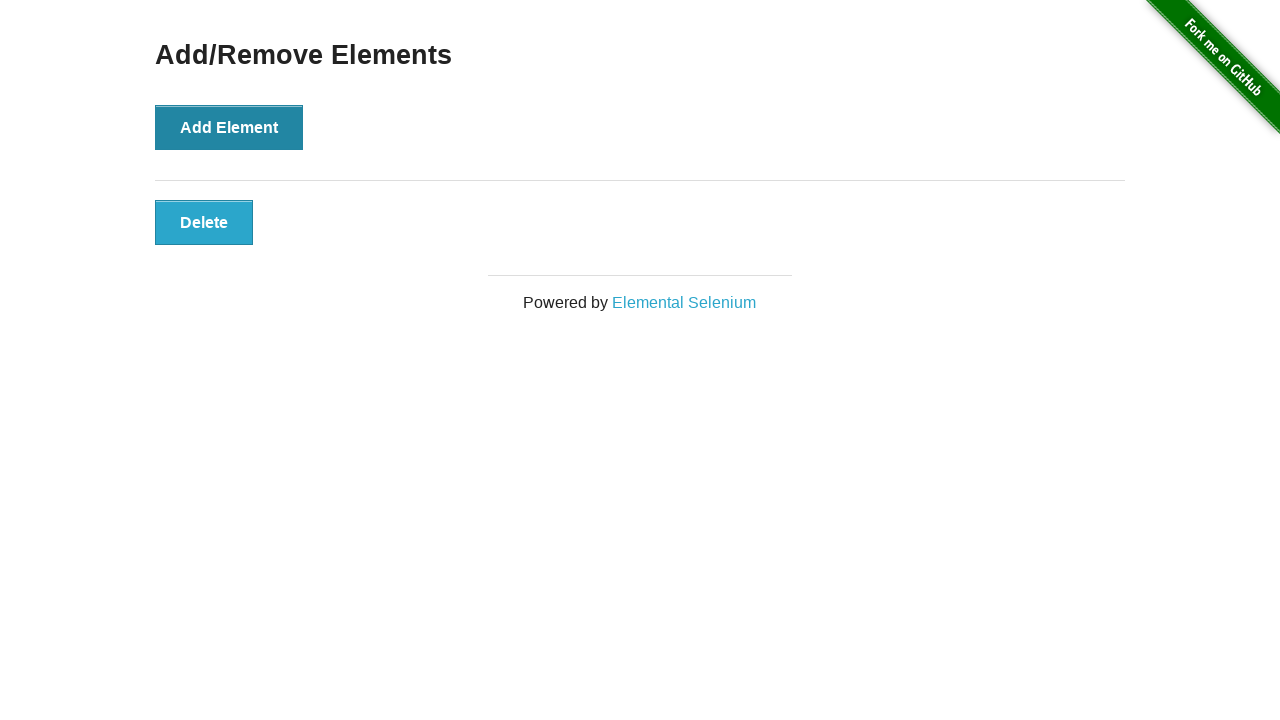

Clicked 'Delete' button to remove the element at (204, 222) on button.added-manually
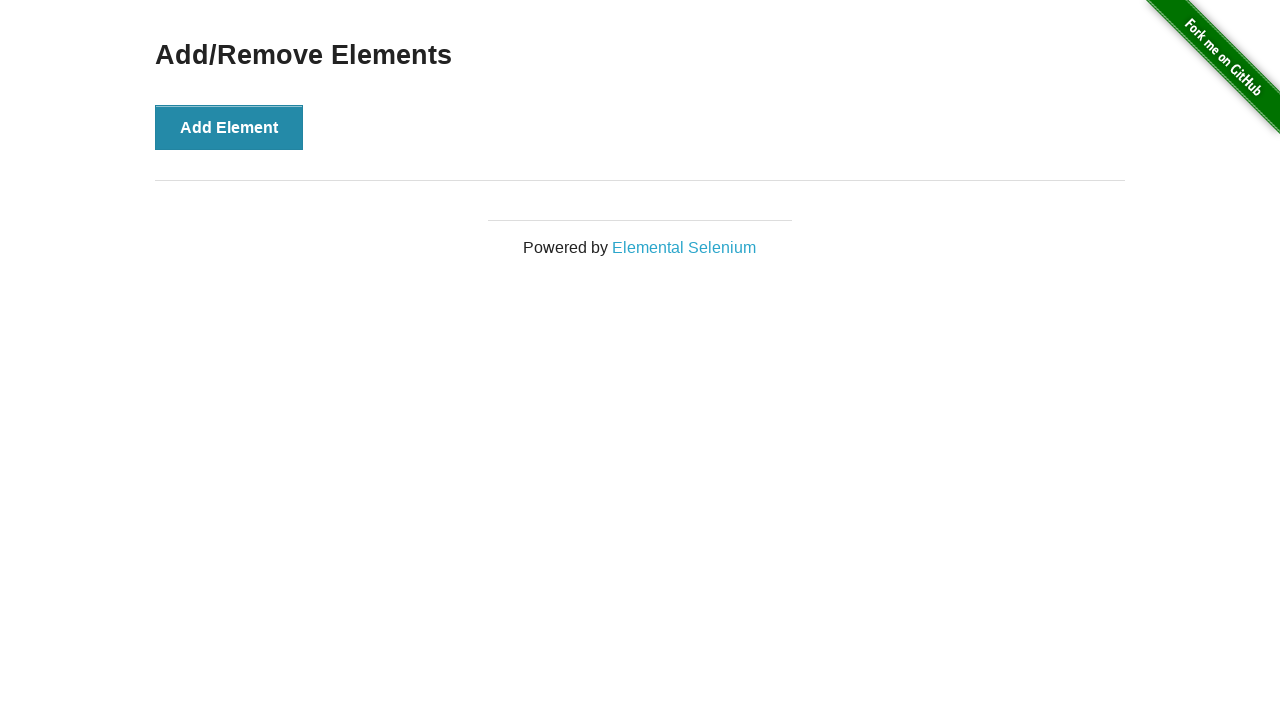

Clicked 'Add Element' button for second cycle at (229, 127) on button[onclick='addElement()']
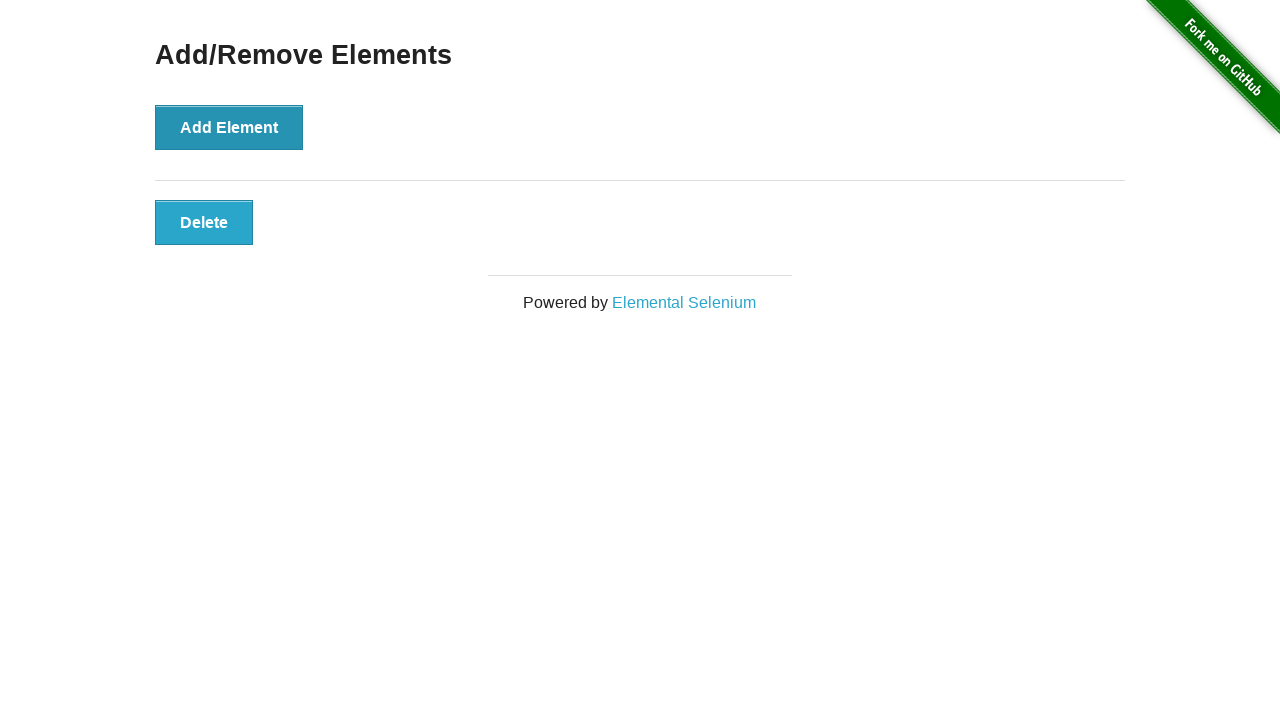

Delete button appeared for second added element
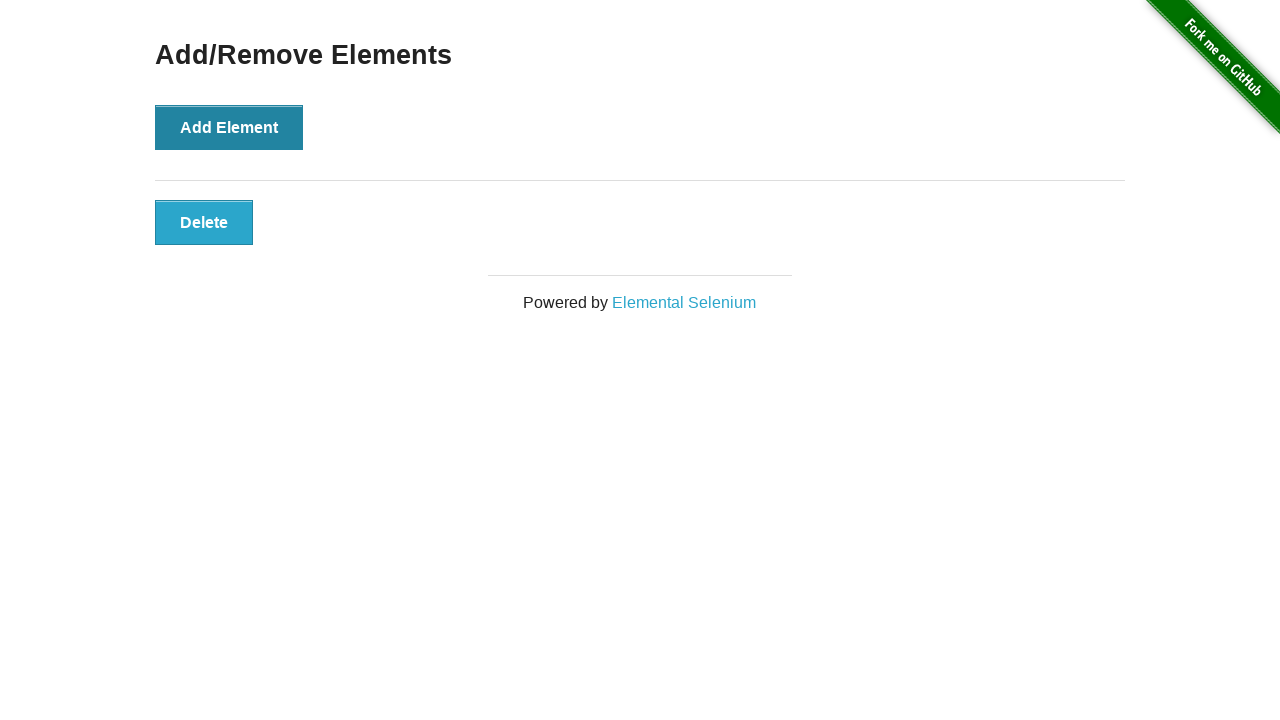

Clicked 'Delete' button to remove second element, completing add/delete cycle at (204, 222) on button.added-manually
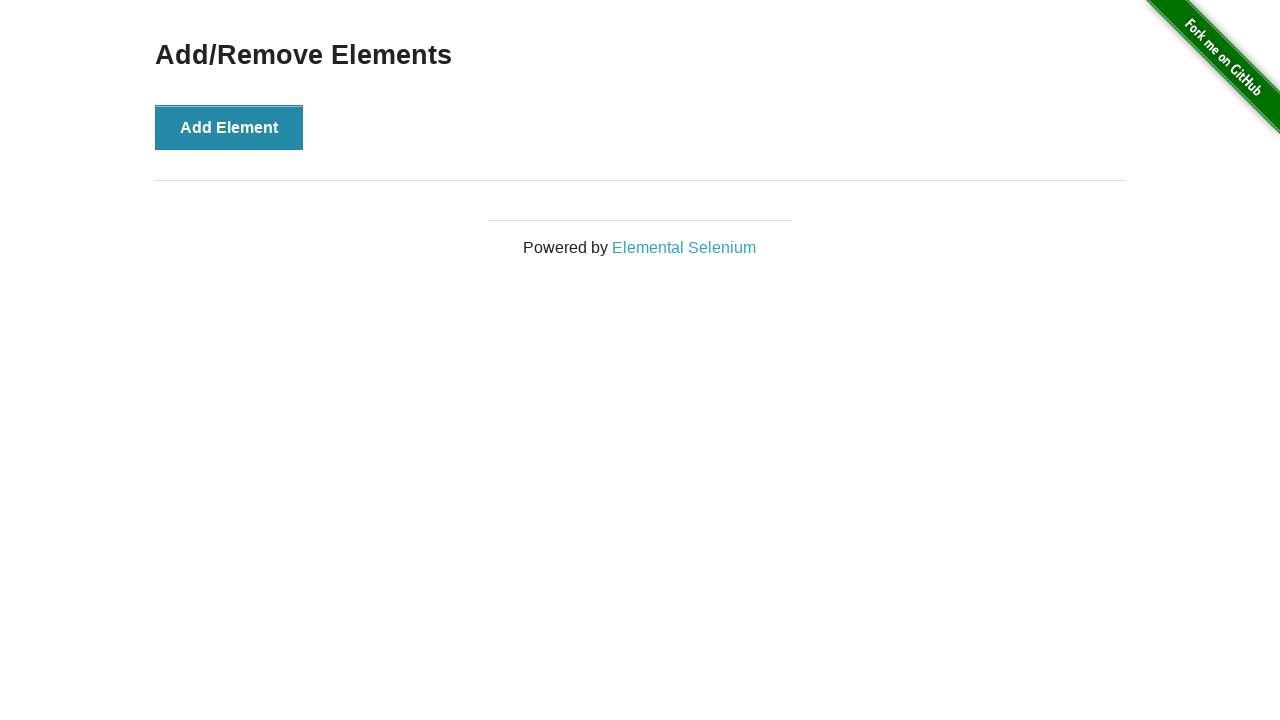

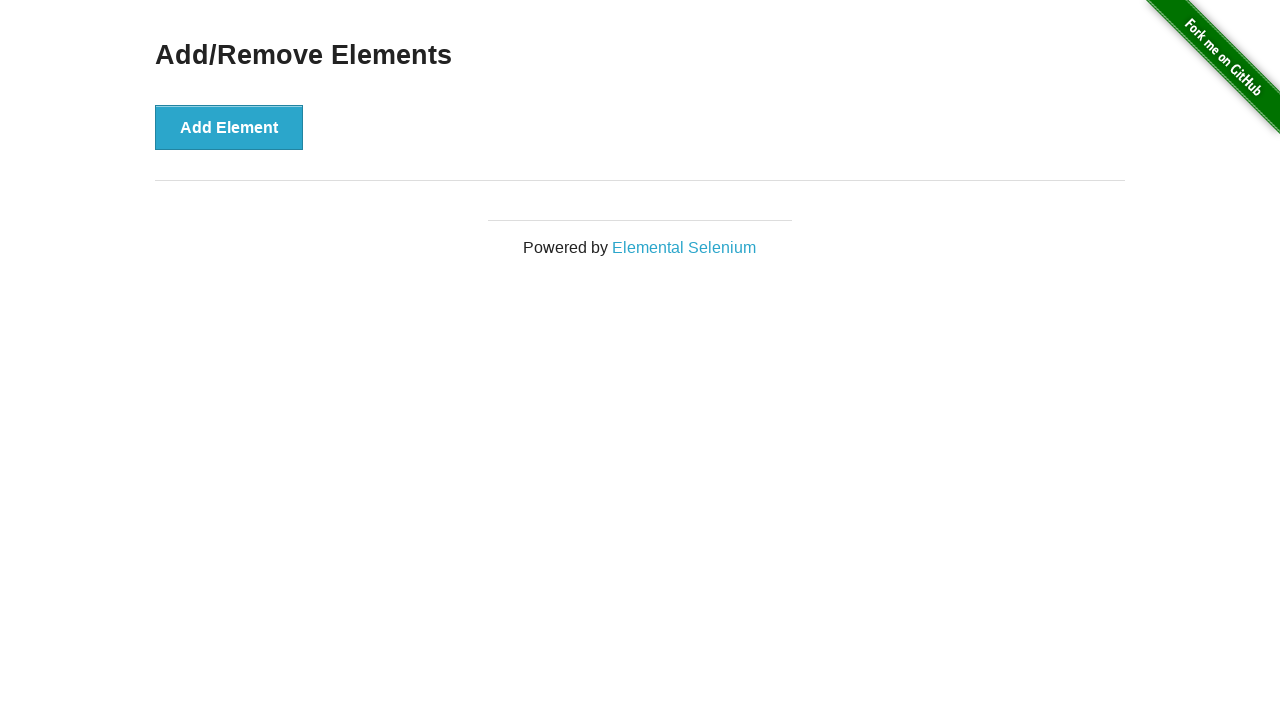